Tests dynamic element loading by clicking a button that triggers an element to appear after a delay, then filling the newly appeared text field

Starting URL: https://www.hyrtutorials.com/p/waits-demo.html

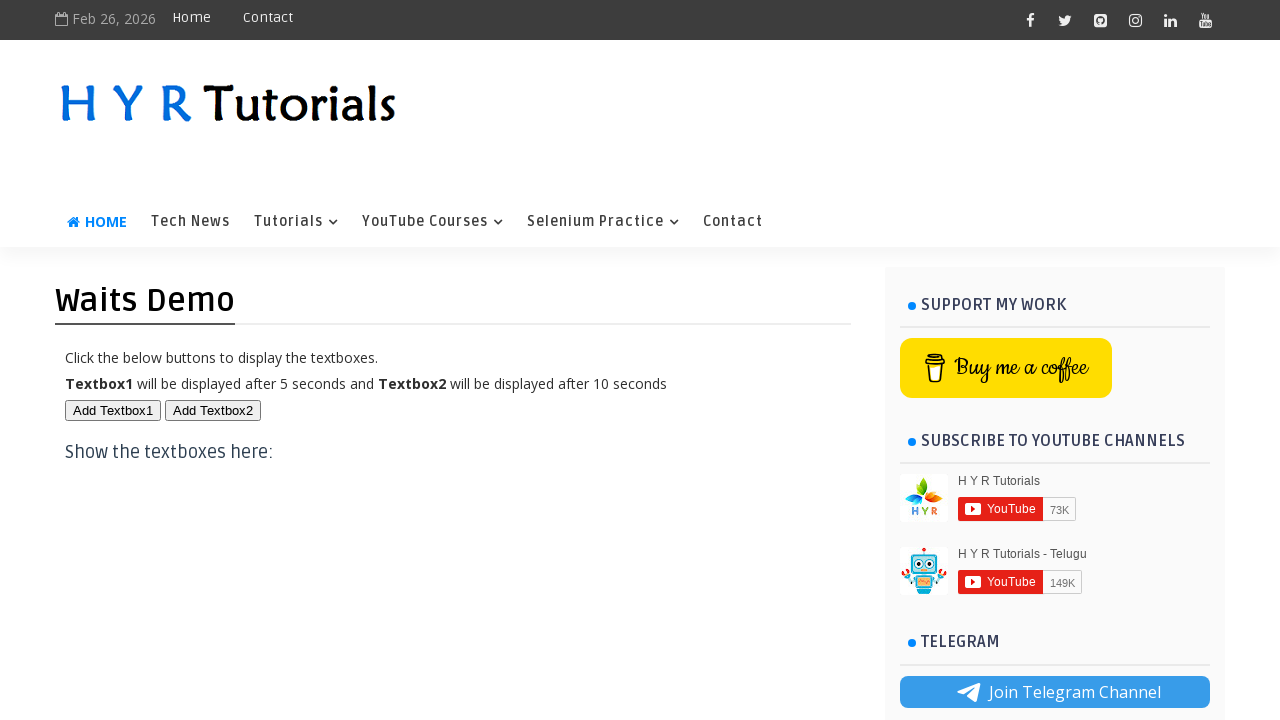

Clicked button to trigger dynamic element loading at (113, 410) on #btn1
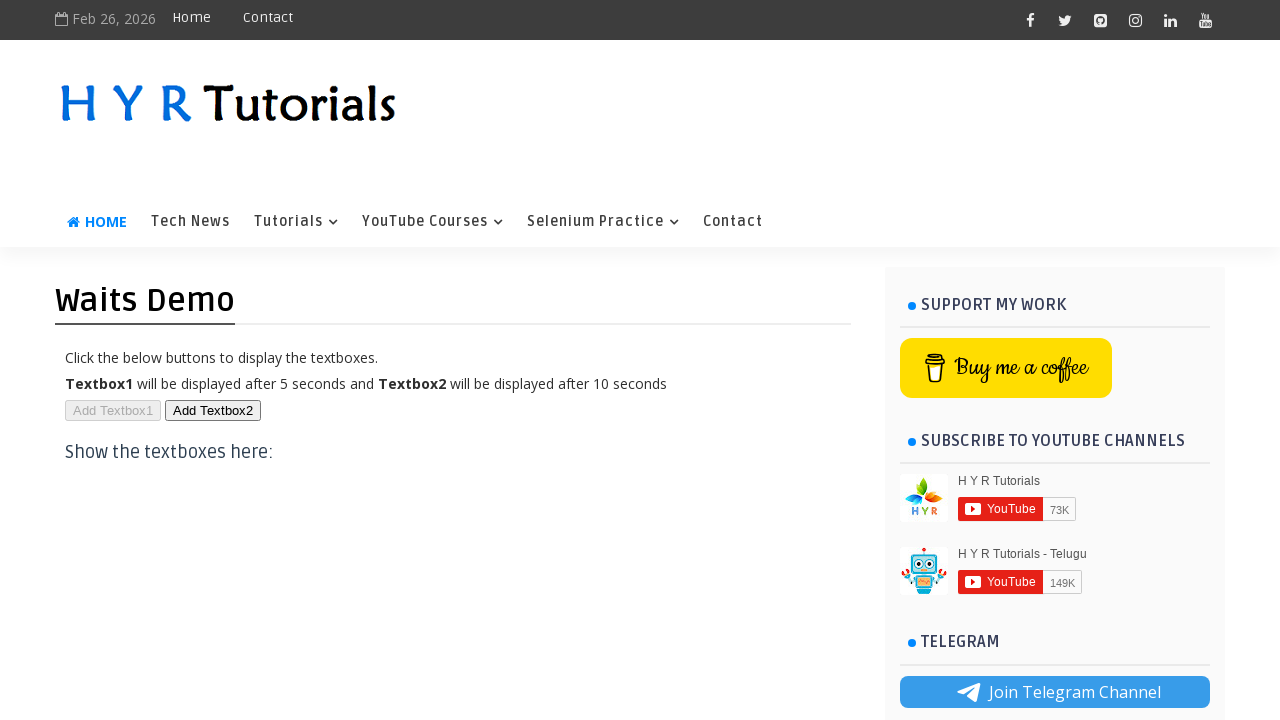

Waited for dynamically loaded text field to appear
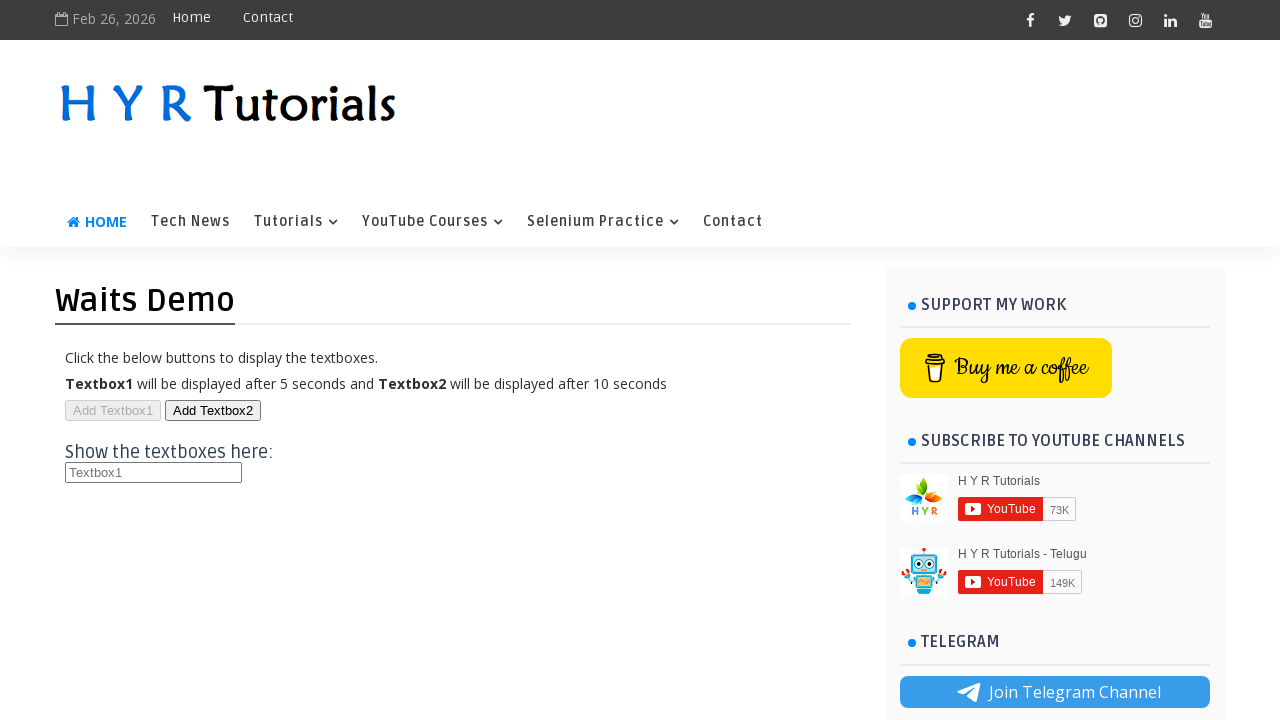

Filled the dynamically loaded text field with 'New Text' on #txt1
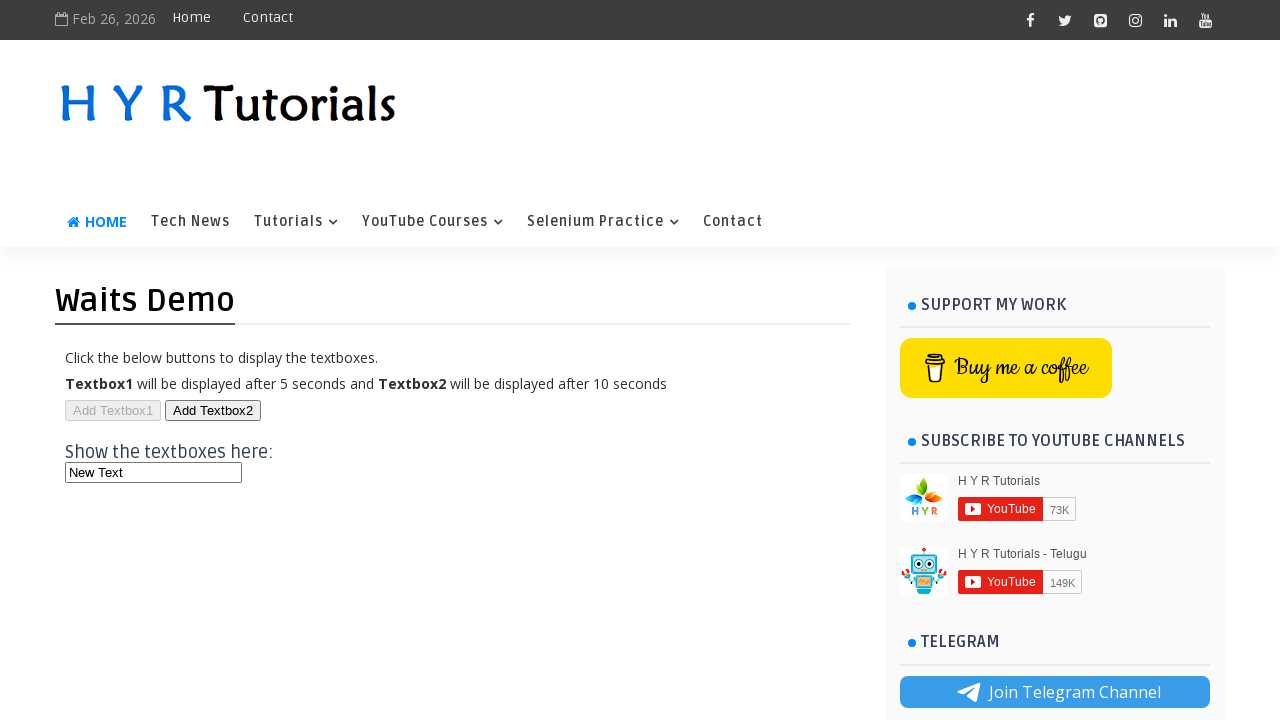

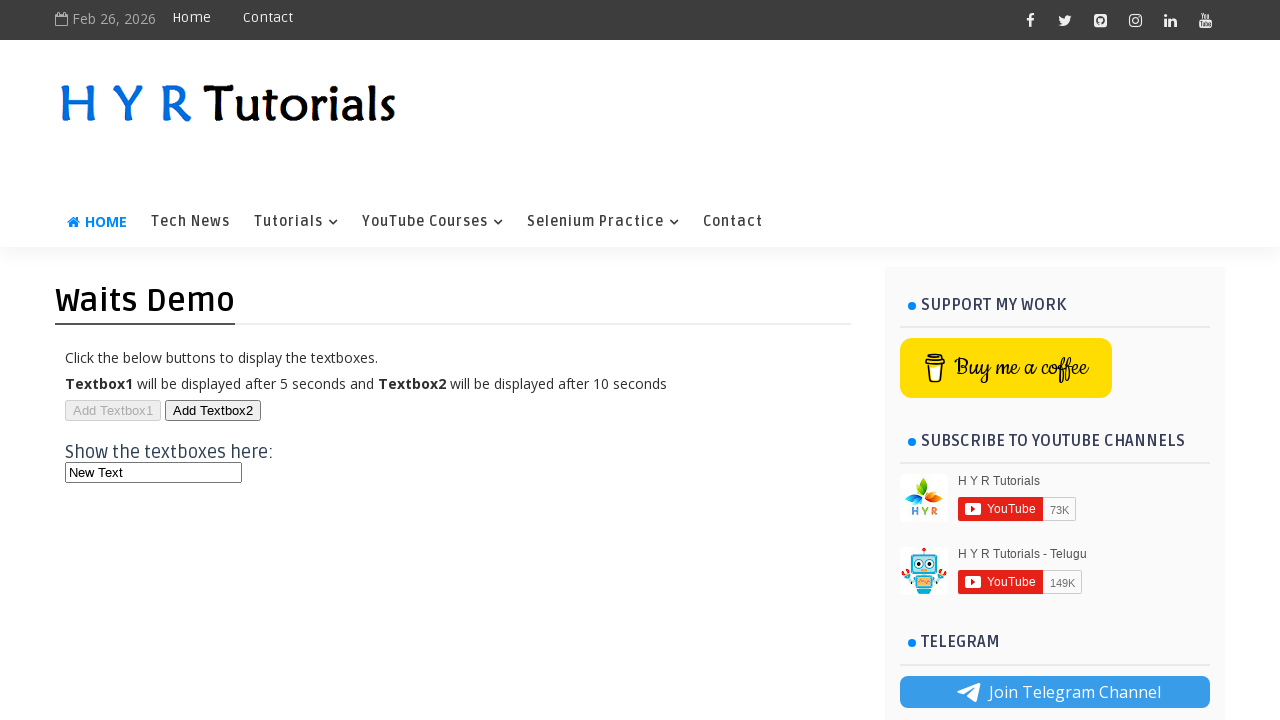